Fills out a checkout form on W3Schools demo page including credit card details, personal information, and address fields within an iframe

Starting URL: https://www.w3schools.com/howto/tryit.asp?filename=tryhow_css_checkout_form

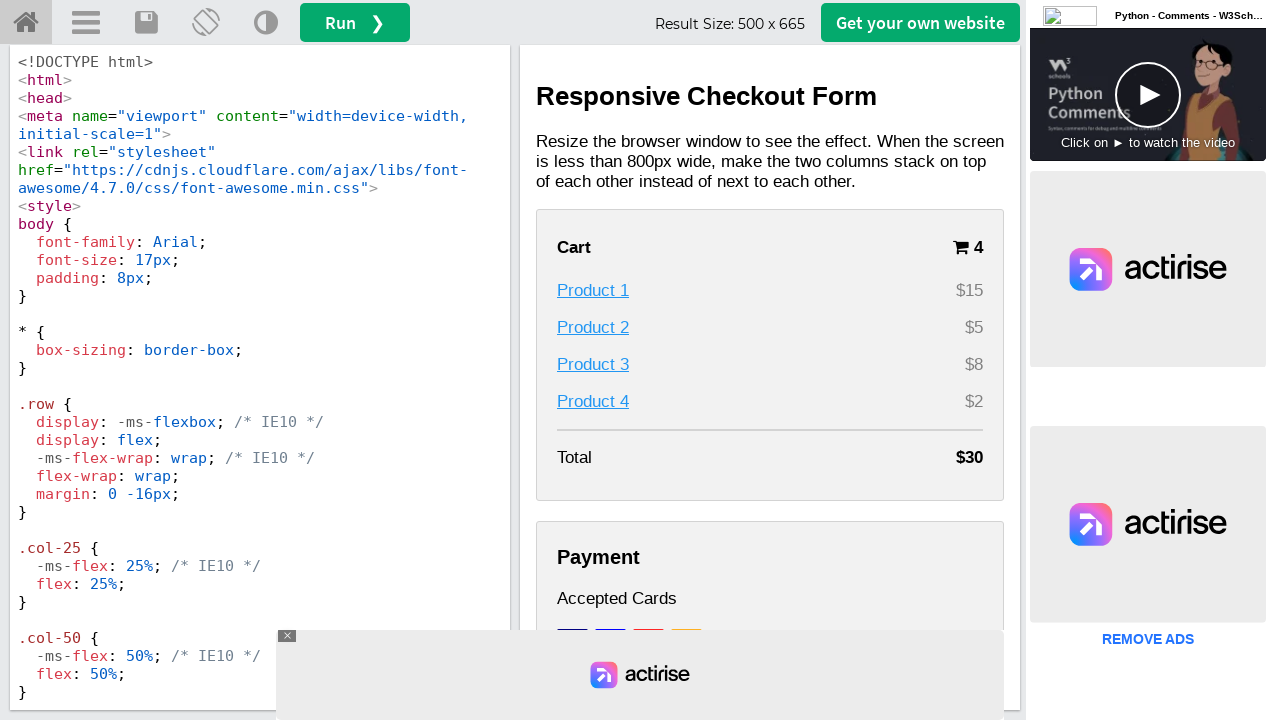

Located iframe containing checkout form
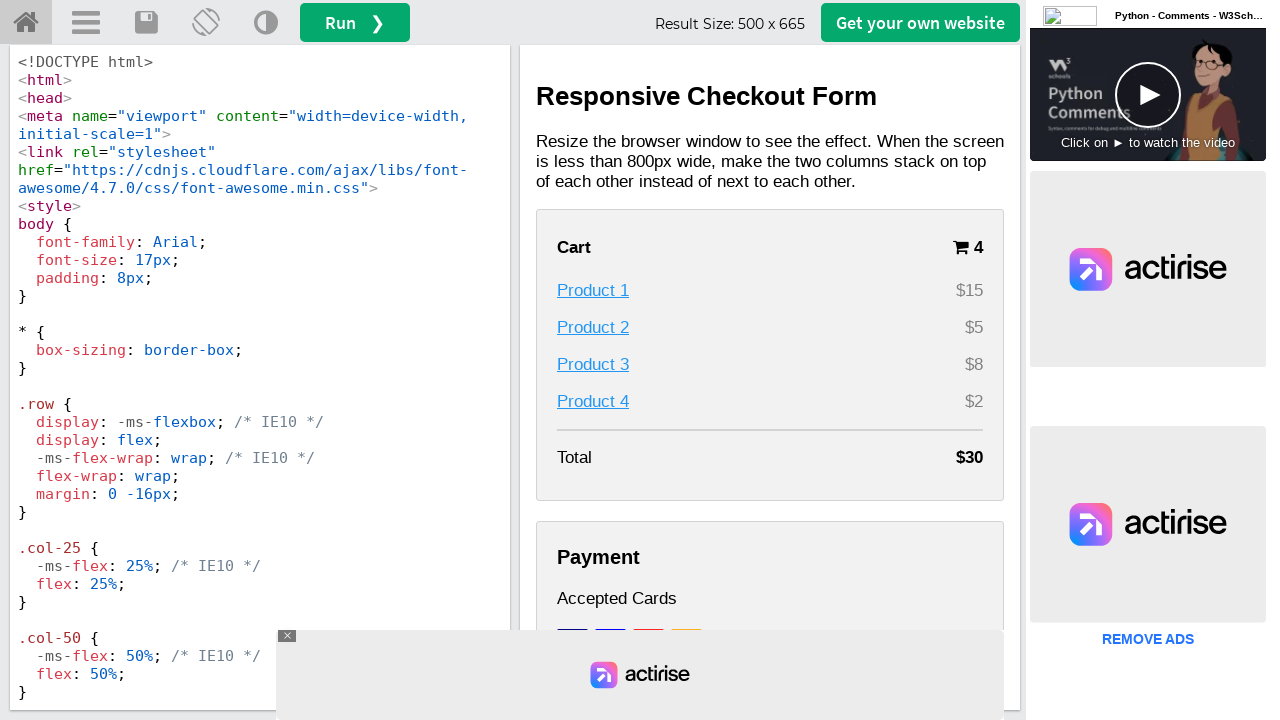

Filled cardholder name with 'John Smith' on iframe#iframeResult >> internal:control=enter-frame >> input#cname
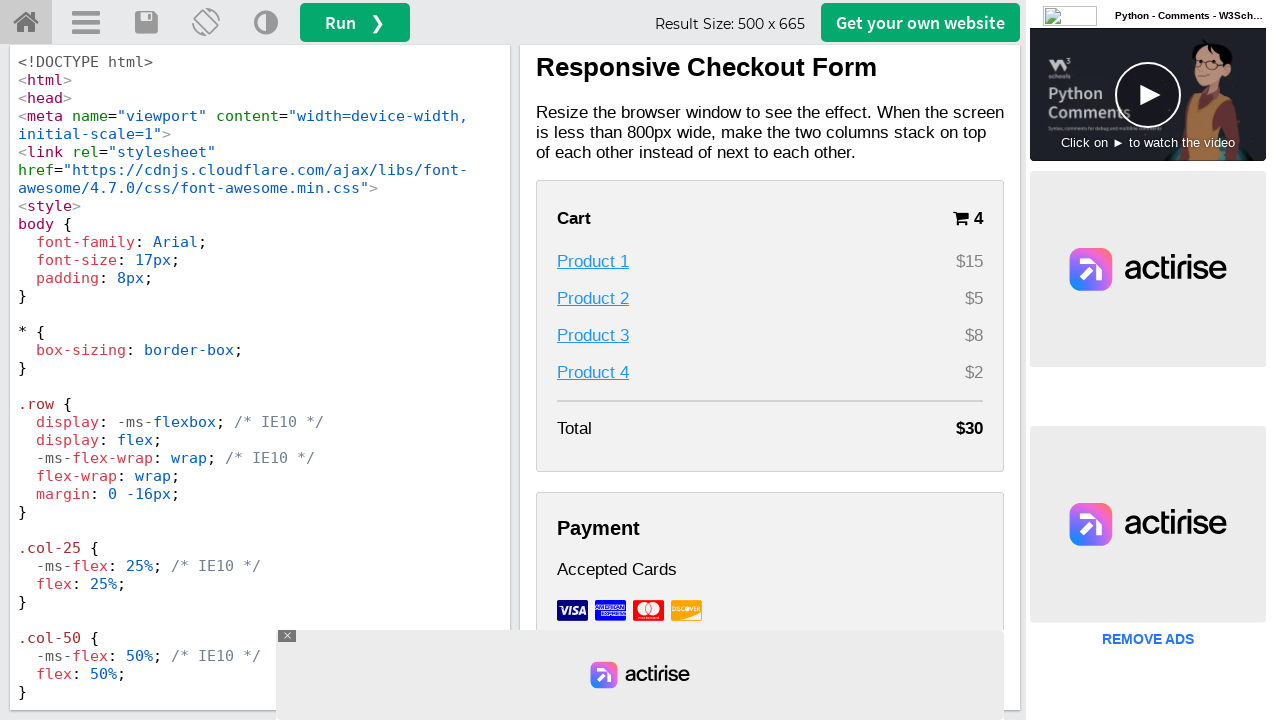

Filled credit card number on iframe#iframeResult >> internal:control=enter-frame >> input#ccnum
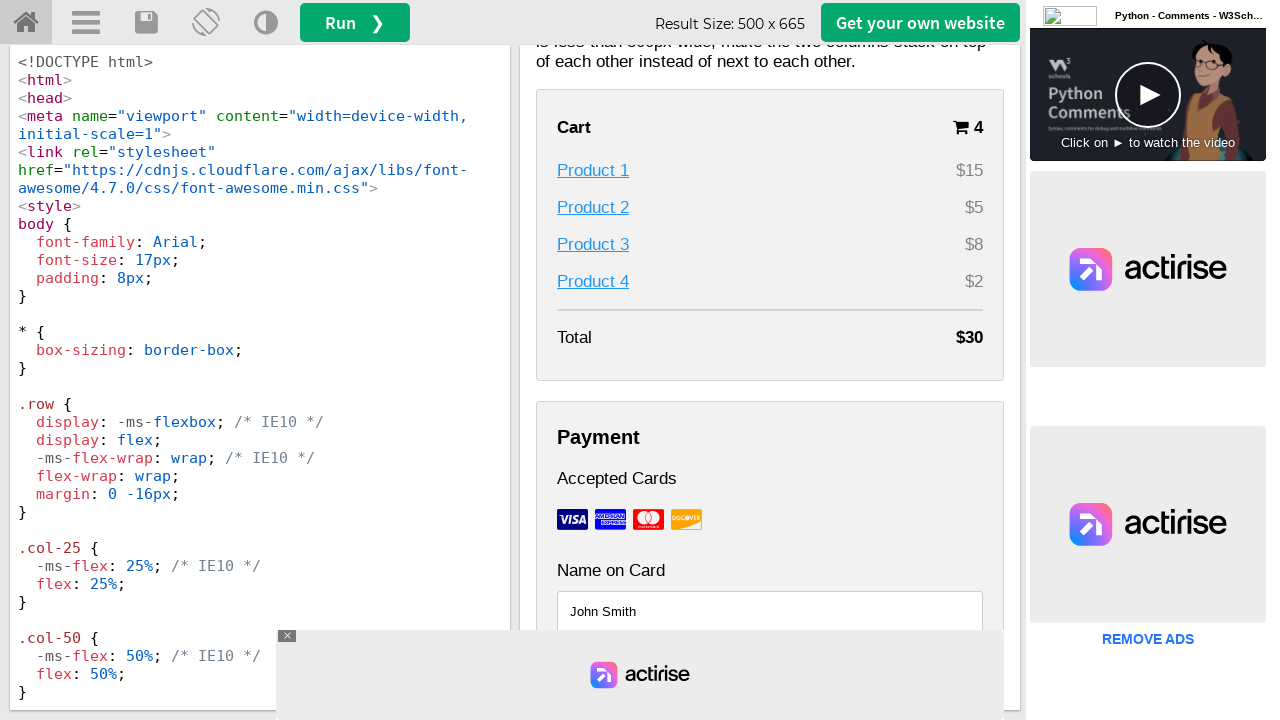

Filled expiration month with 'December' on iframe#iframeResult >> internal:control=enter-frame >> input#expmonth
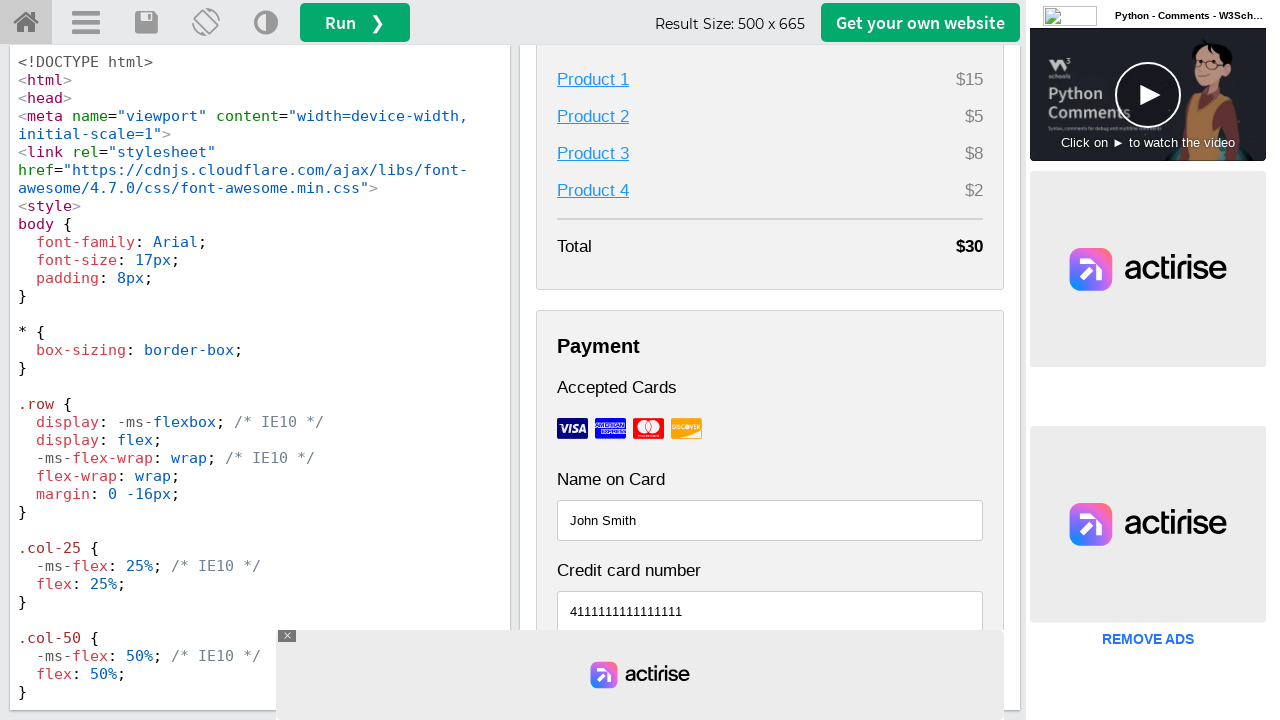

Filled CVV security code with '123' on iframe#iframeResult >> internal:control=enter-frame >> input#cvv
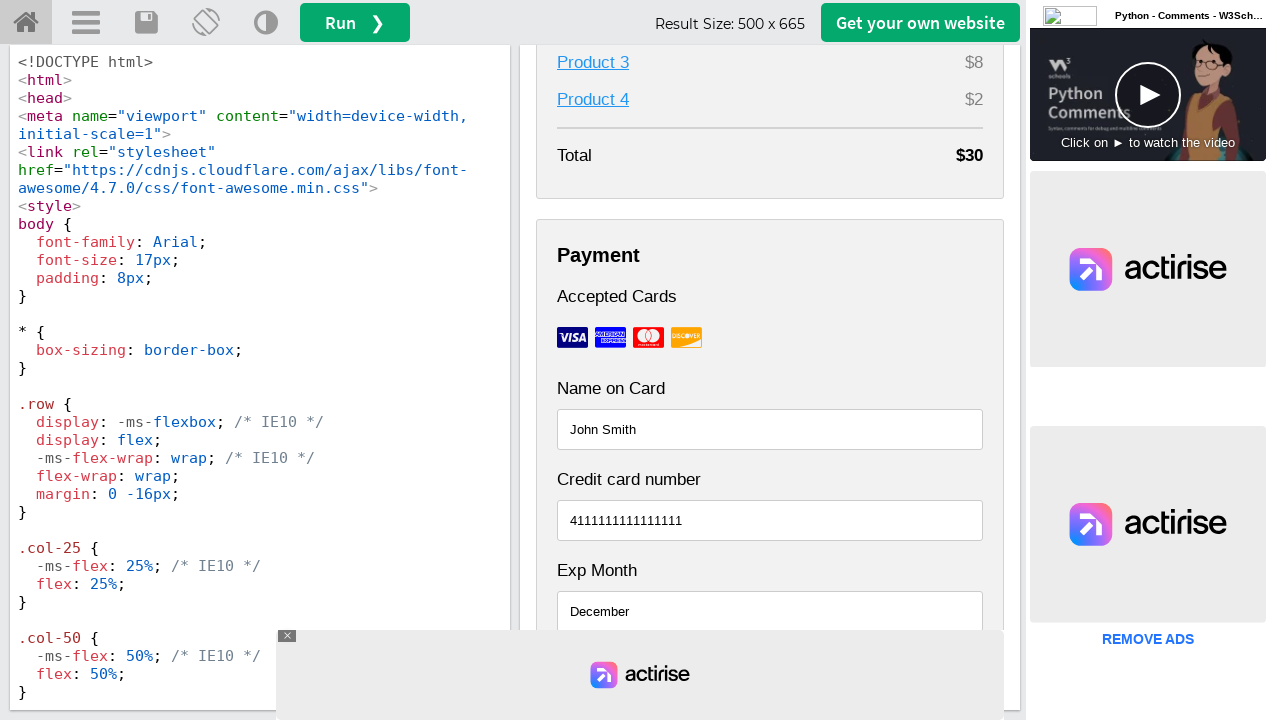

Filled expiration year with '2025' on iframe#iframeResult >> internal:control=enter-frame >> input#expyear
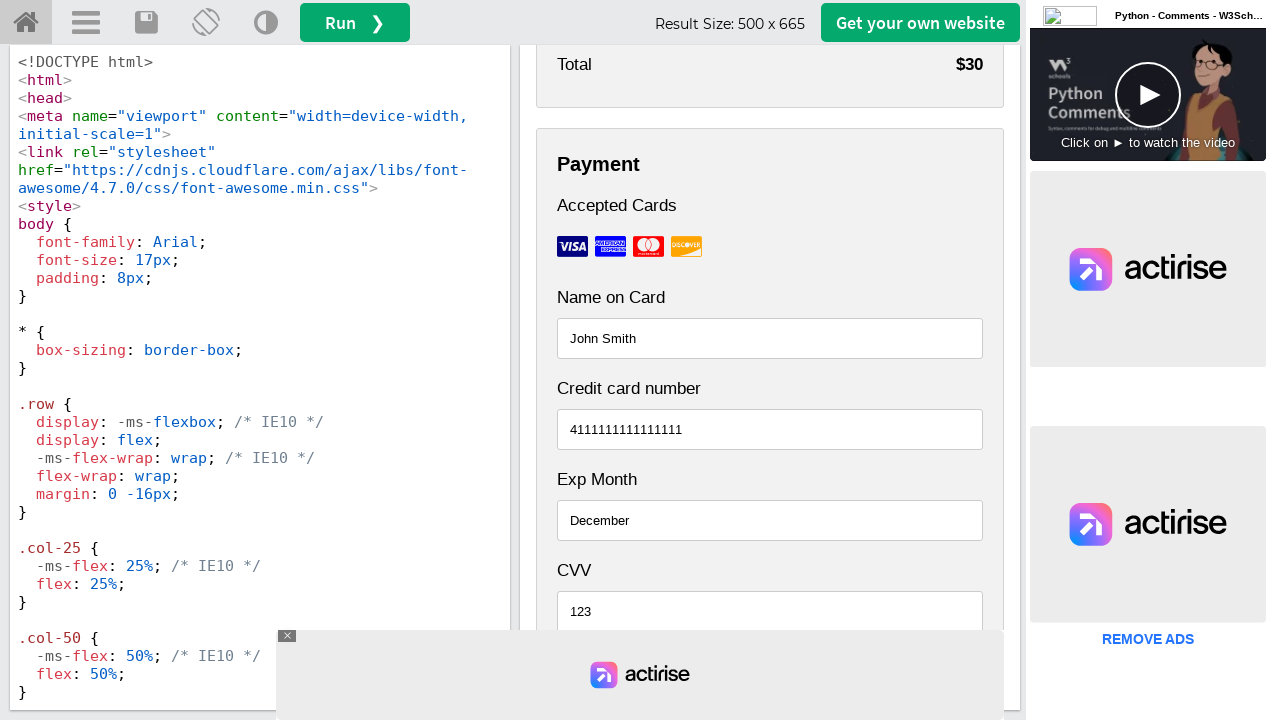

Filled full name with 'John Smith' on iframe#iframeResult >> internal:control=enter-frame >> input#fname
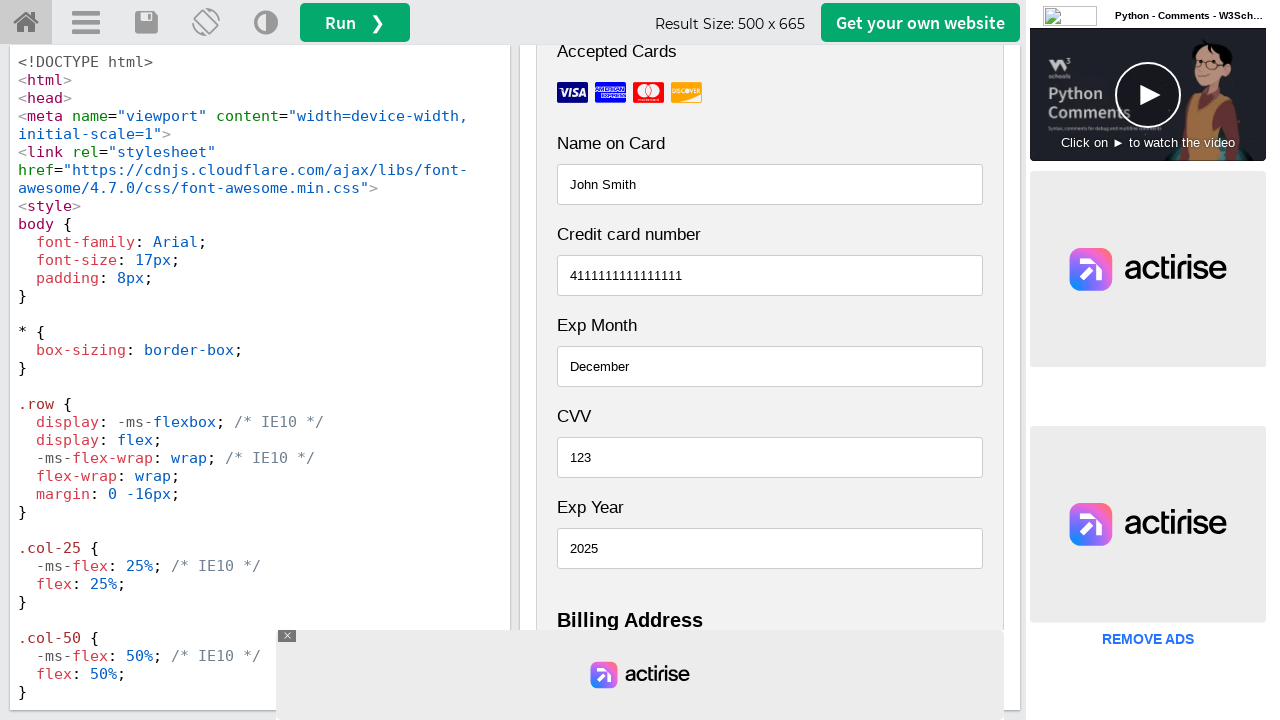

Filled email with 'john.smith@example.com' on iframe#iframeResult >> internal:control=enter-frame >> input#email
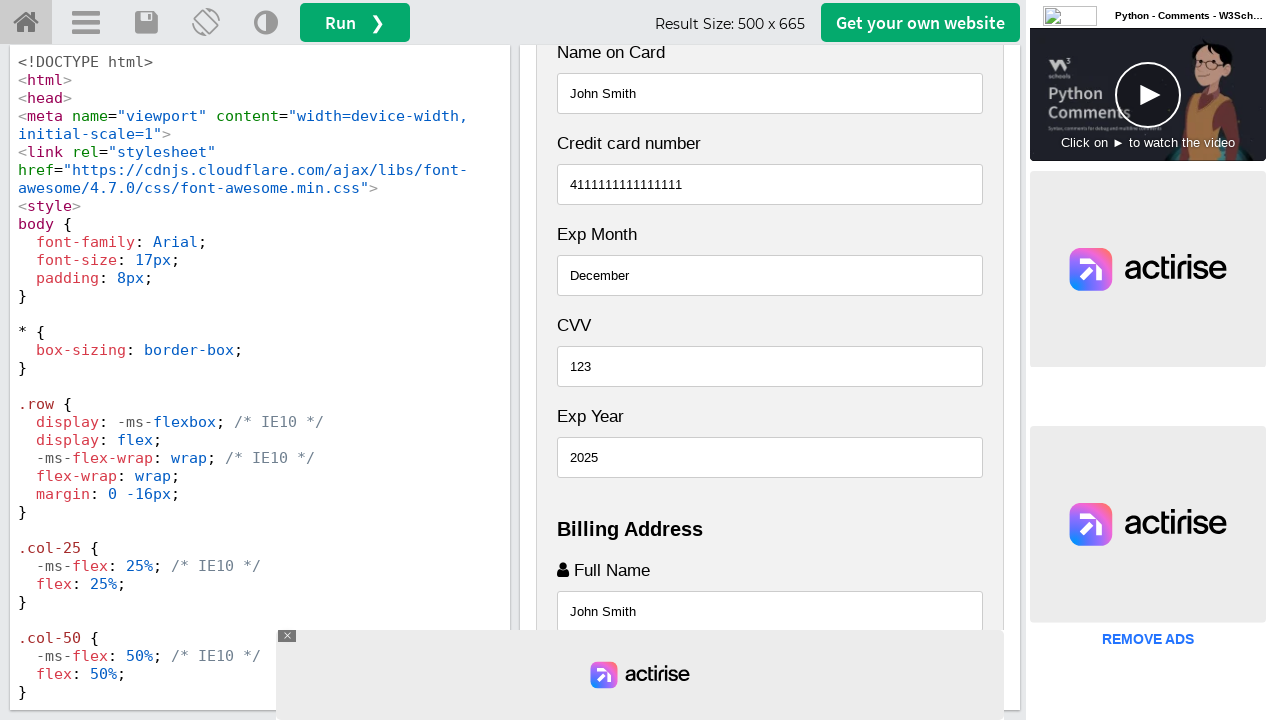

Filled street address with '542 W. 15th Street' on iframe#iframeResult >> internal:control=enter-frame >> input#adr
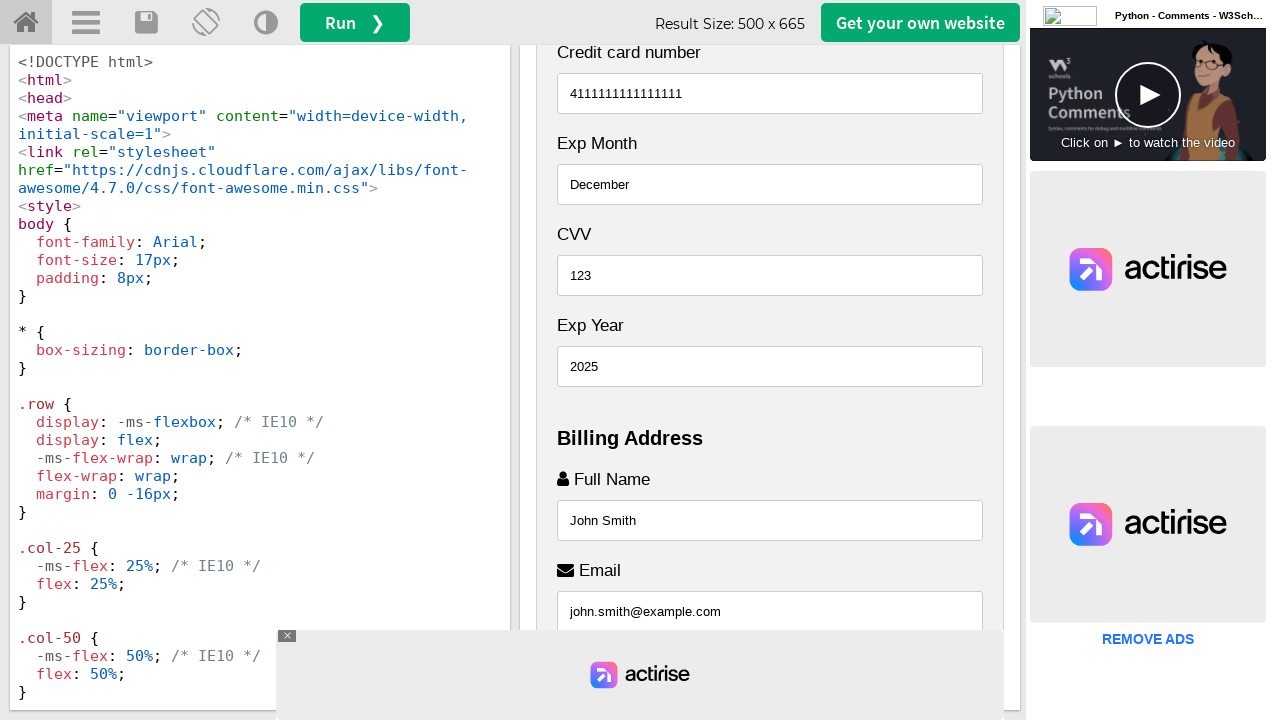

Filled city with 'New York' on iframe#iframeResult >> internal:control=enter-frame >> input#city
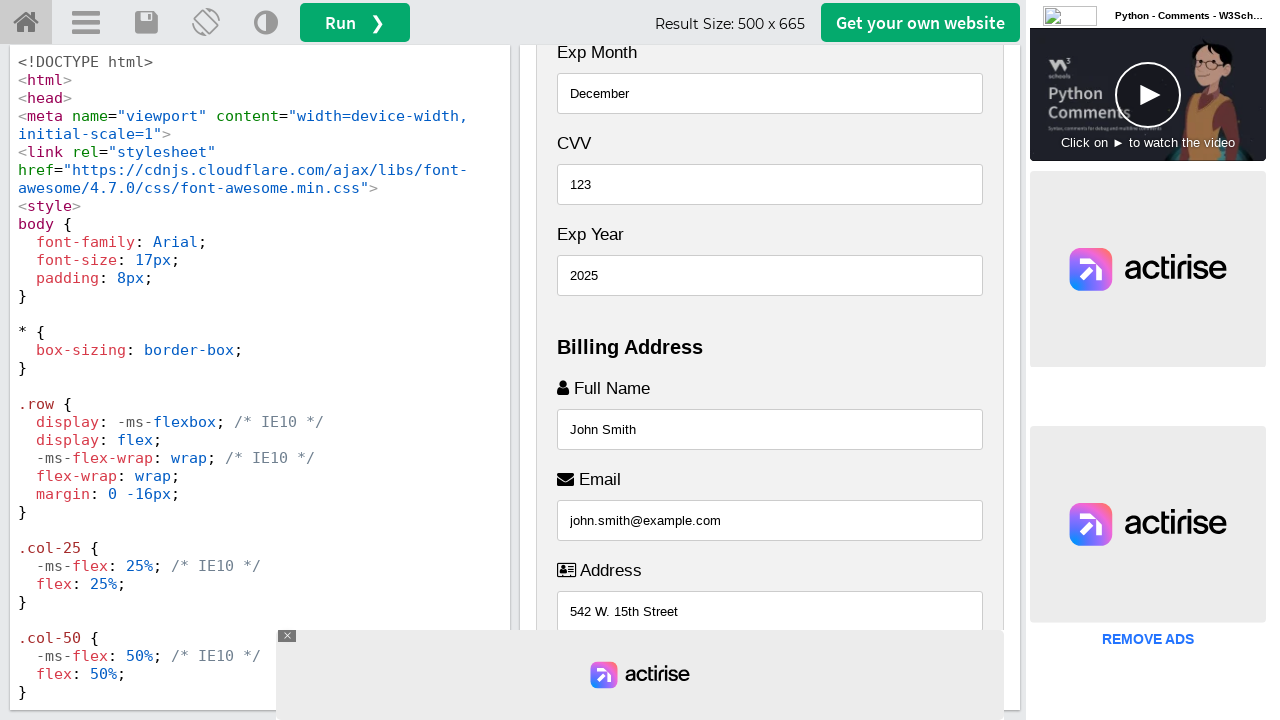

Filled ZIP code with '10001' on iframe#iframeResult >> internal:control=enter-frame >> input#zip
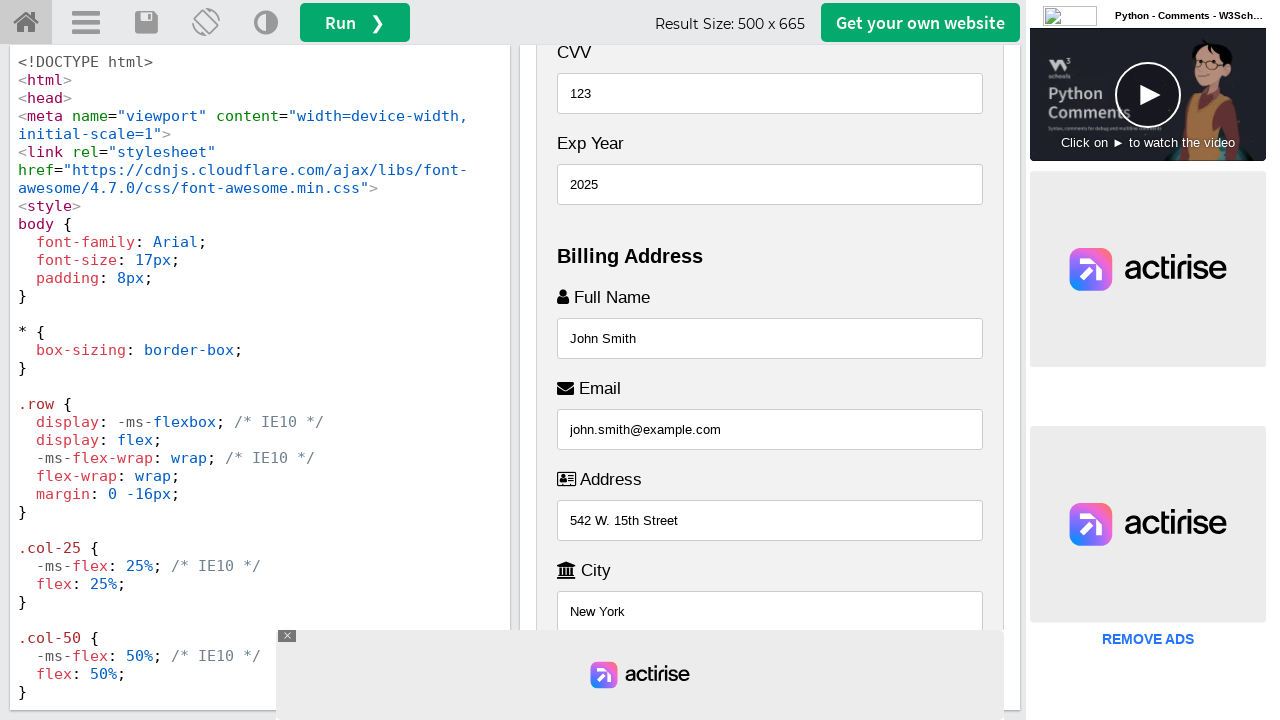

Filled state with 'NY' on iframe#iframeResult >> internal:control=enter-frame >> input#state
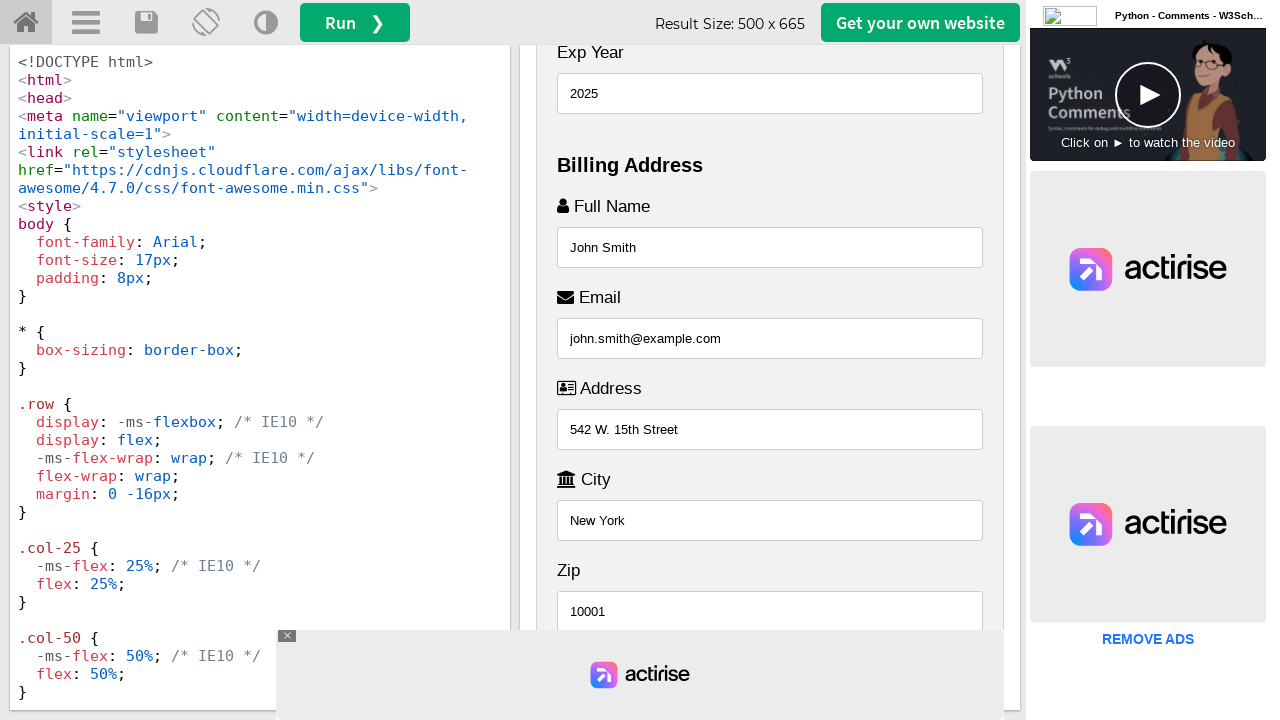

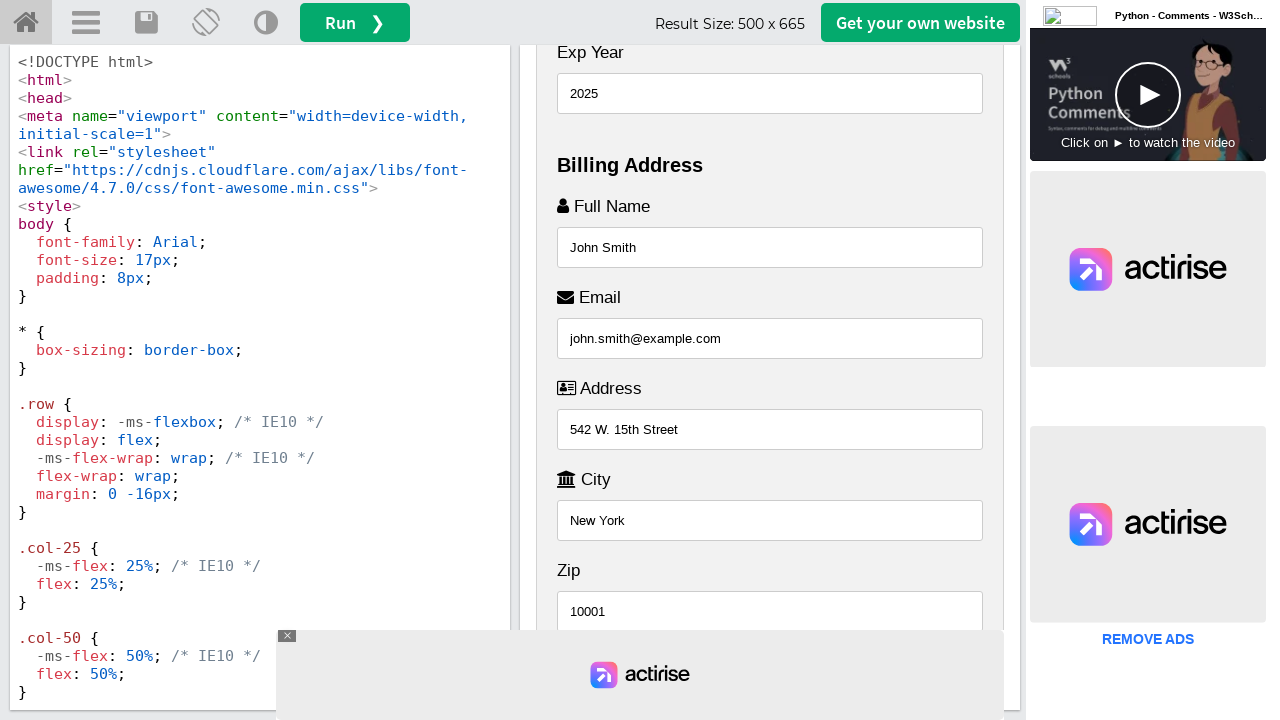